Tests the directory page by clicking on the Directory link, then toggling between grid and list views while verifying business information is displayed correctly

Starting URL: https://erickandreww.github.io/CSE270-Teton/index.html

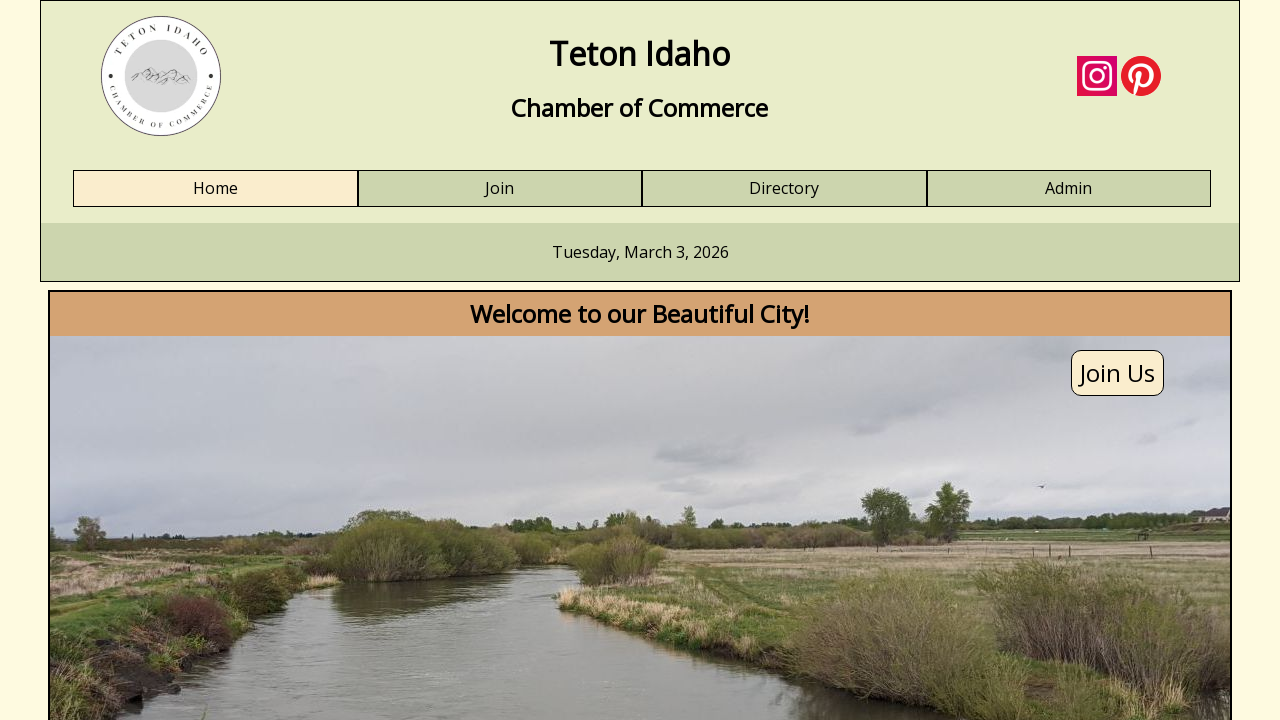

Clicked on Directory link at (784, 189) on text=Directory
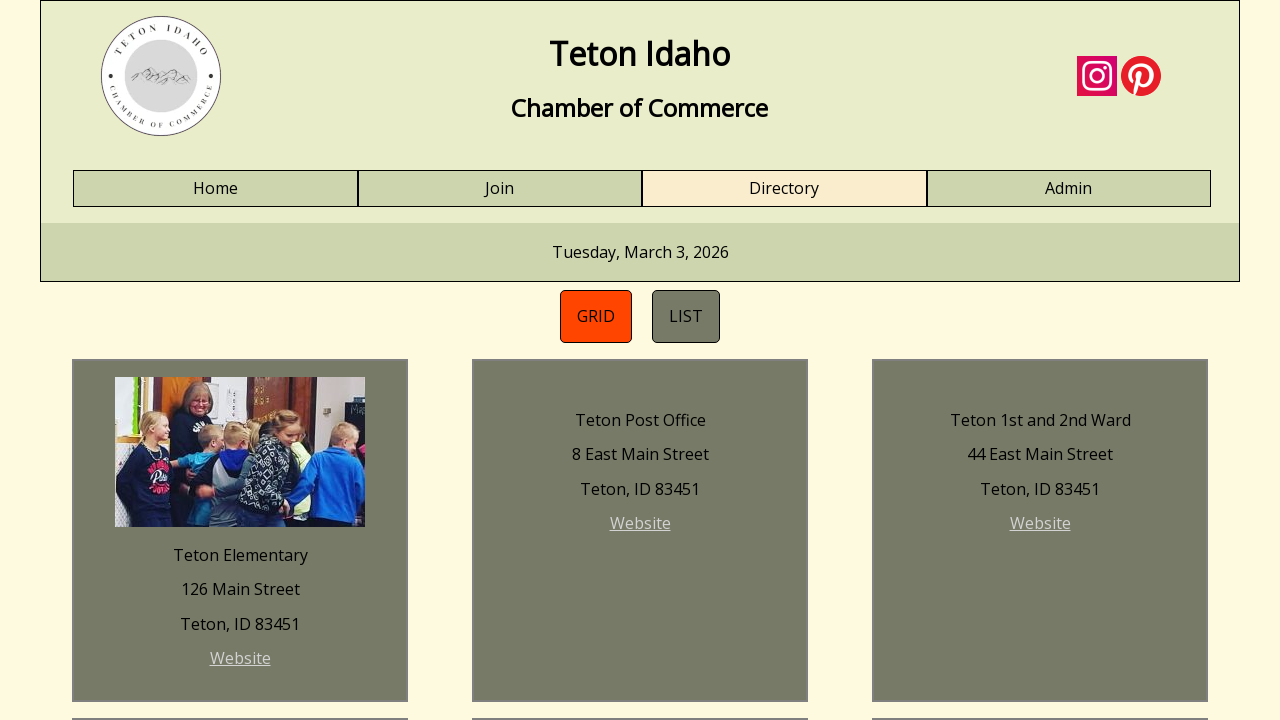

Clicked on grid view button at (596, 316) on #directory-grid
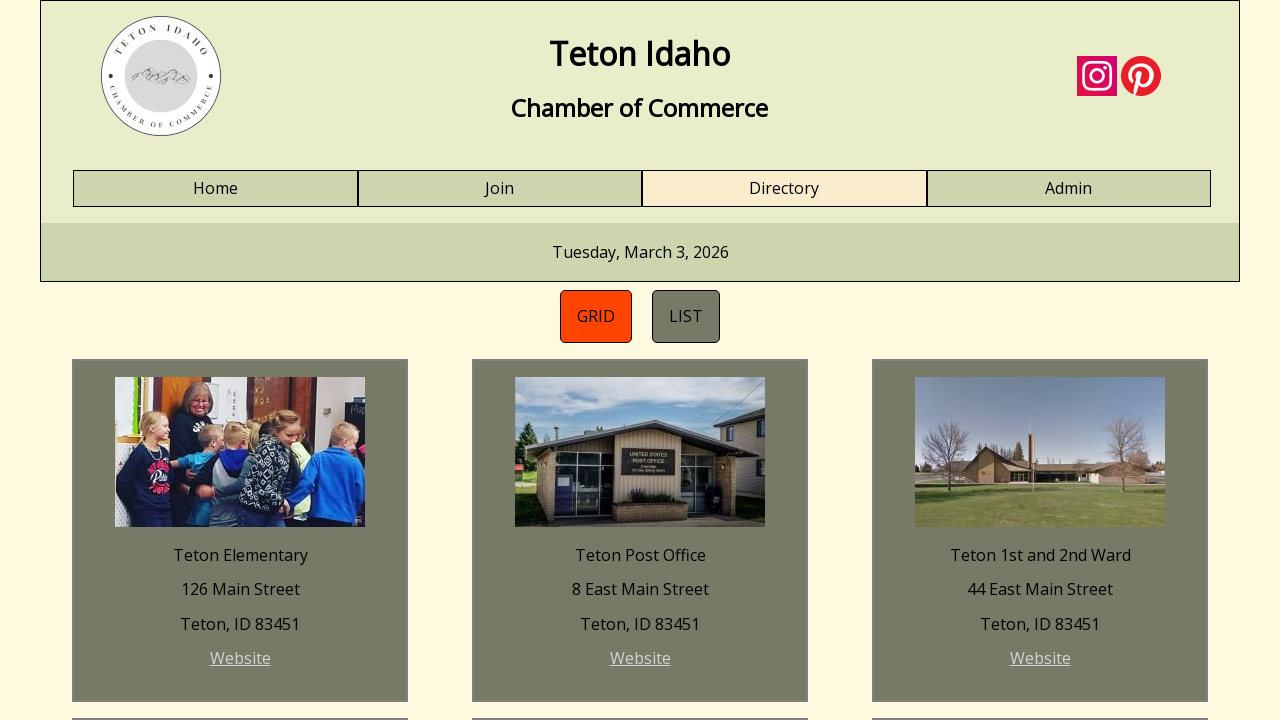

Verified business name is displayed in grid view
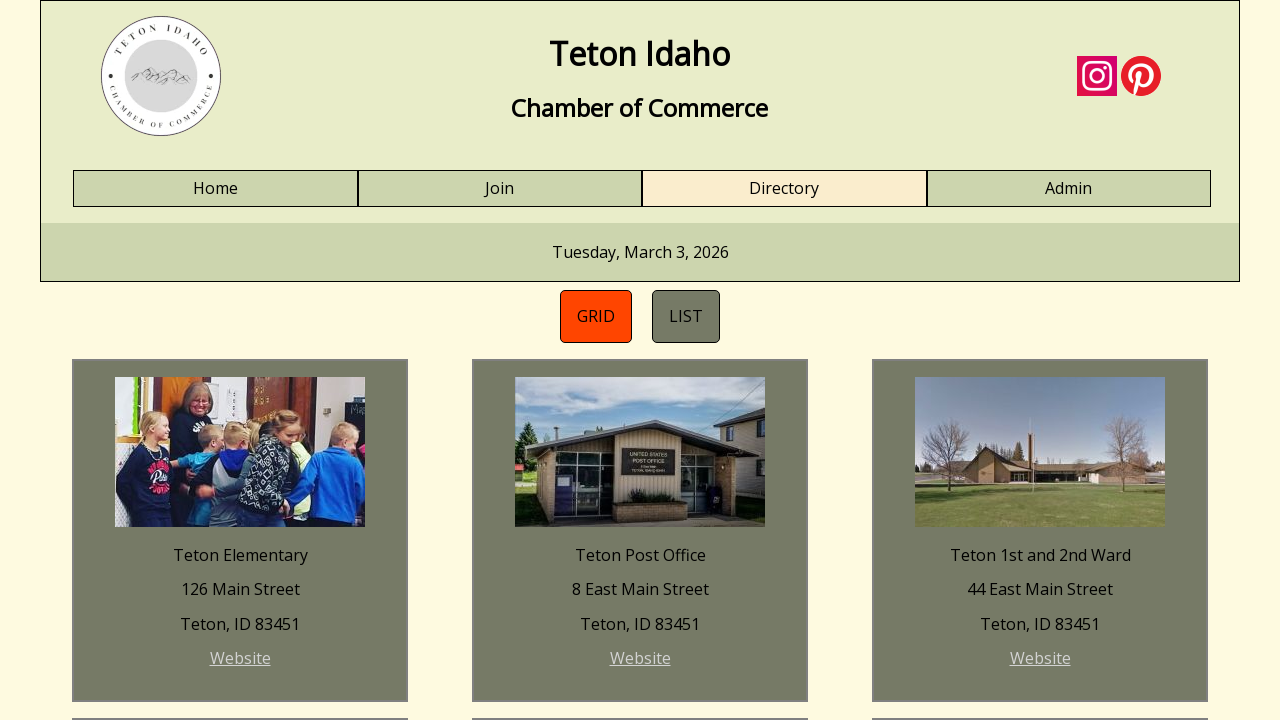

Clicked on list view button at (686, 316) on #directory-list
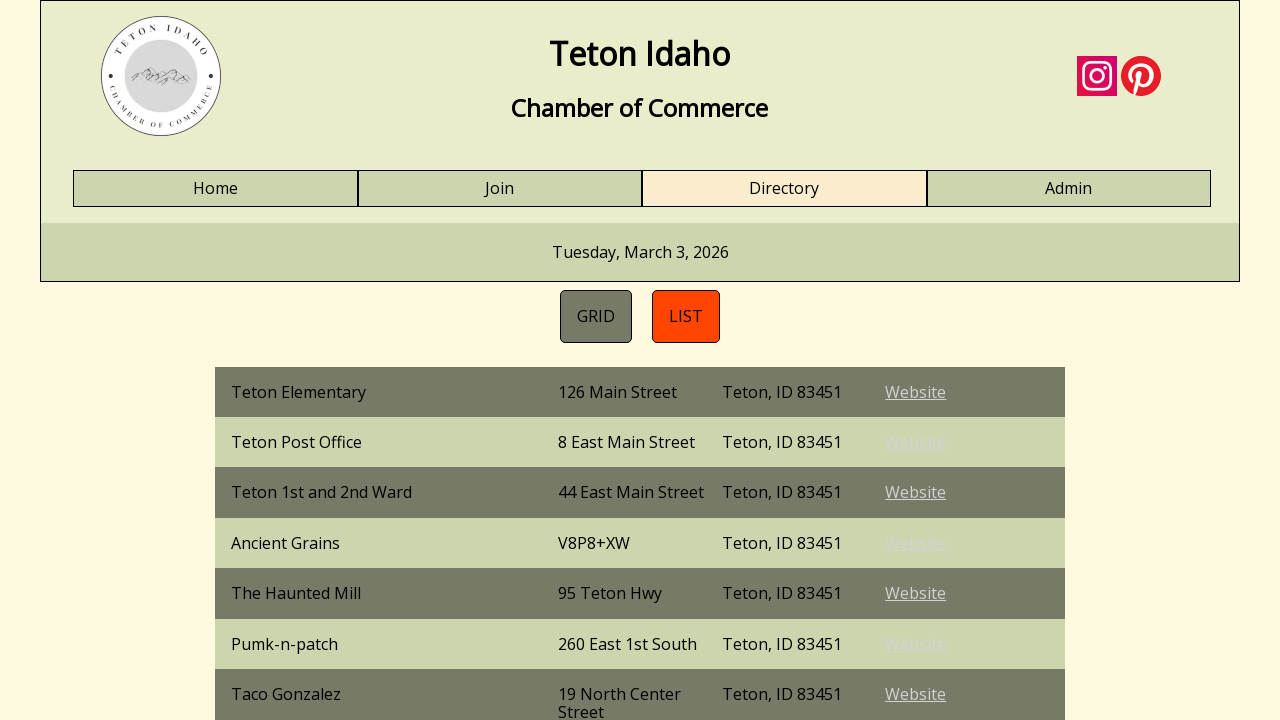

Verified business name is still displayed in list view
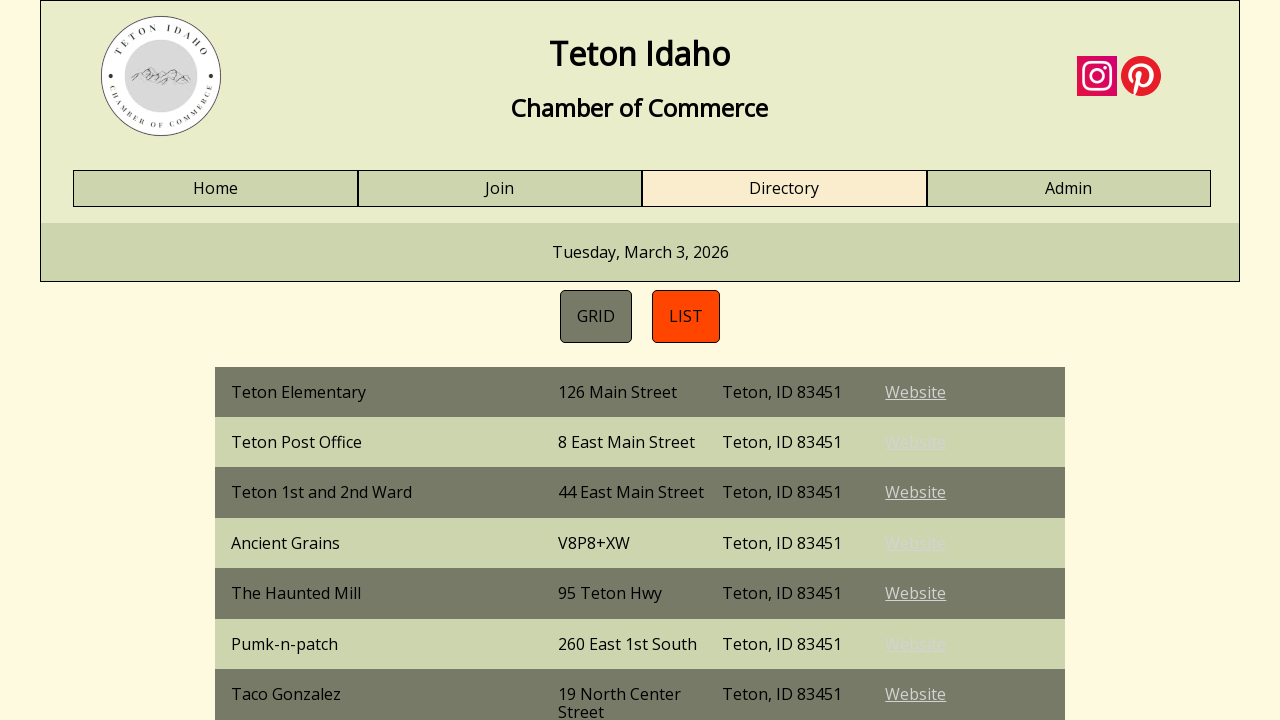

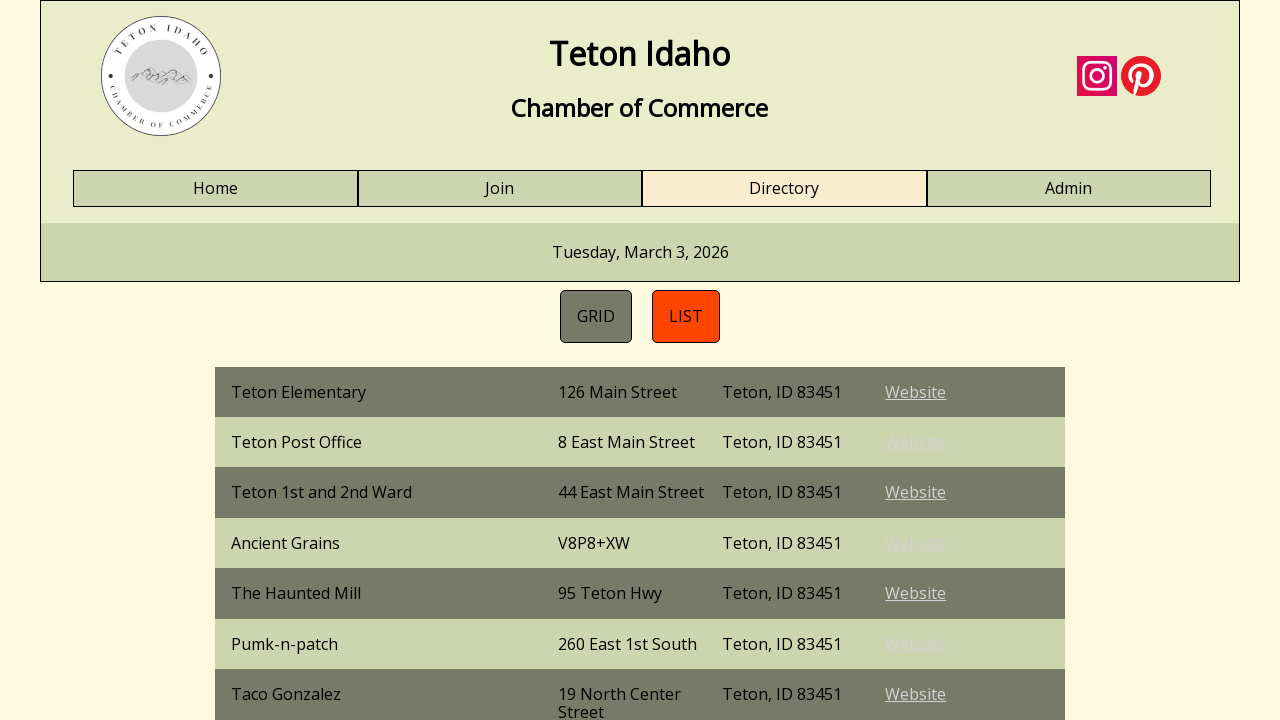